Tests the user registration form on ParaBank by filling out all required fields (personal information, address, contact details, and account credentials) and submitting the registration form.

Starting URL: https://parabank.parasoft.com/parabank/register.htm

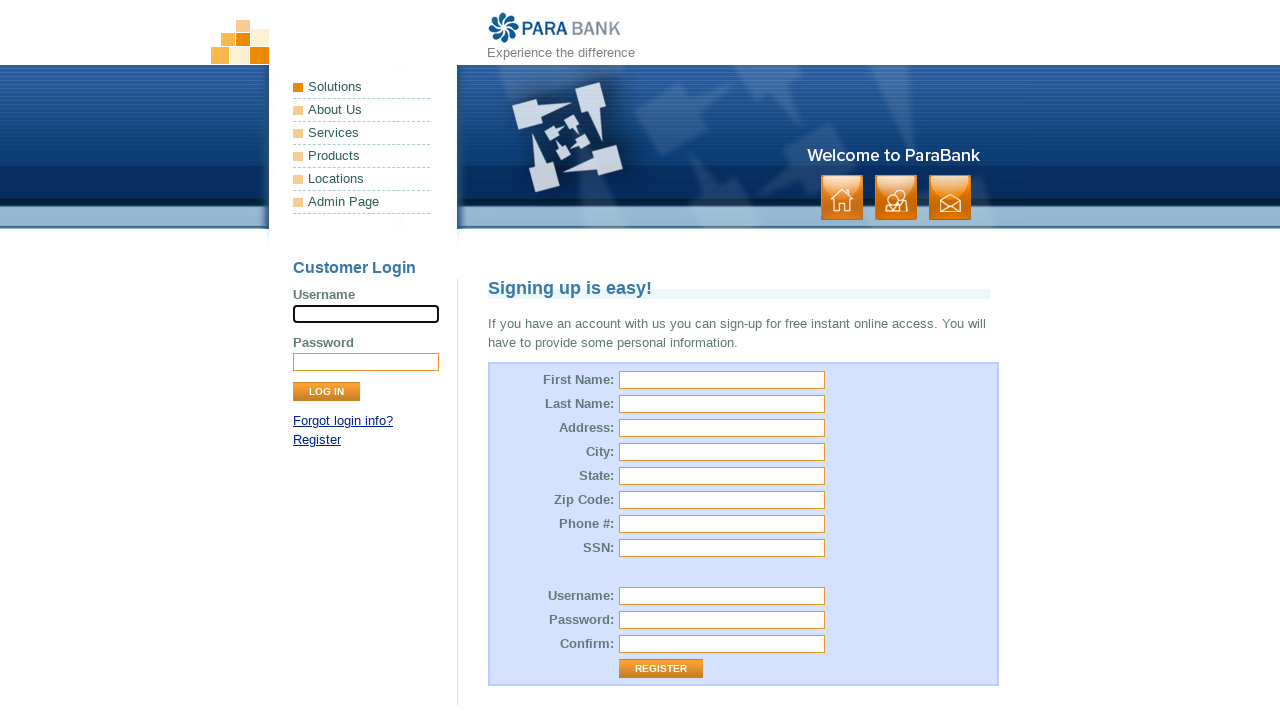

Filled first name field with 'Marcus' on #customer\.firstName
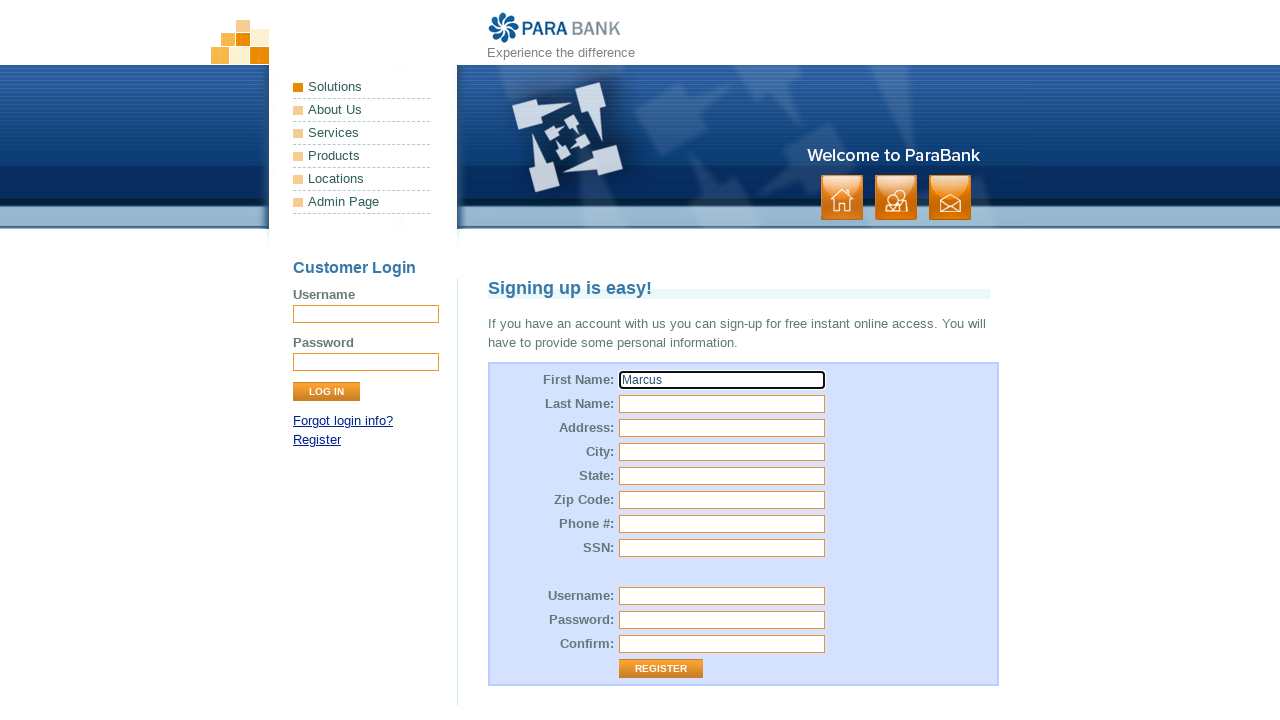

Filled last name field with 'Thompson' on input[name='customer.lastName']
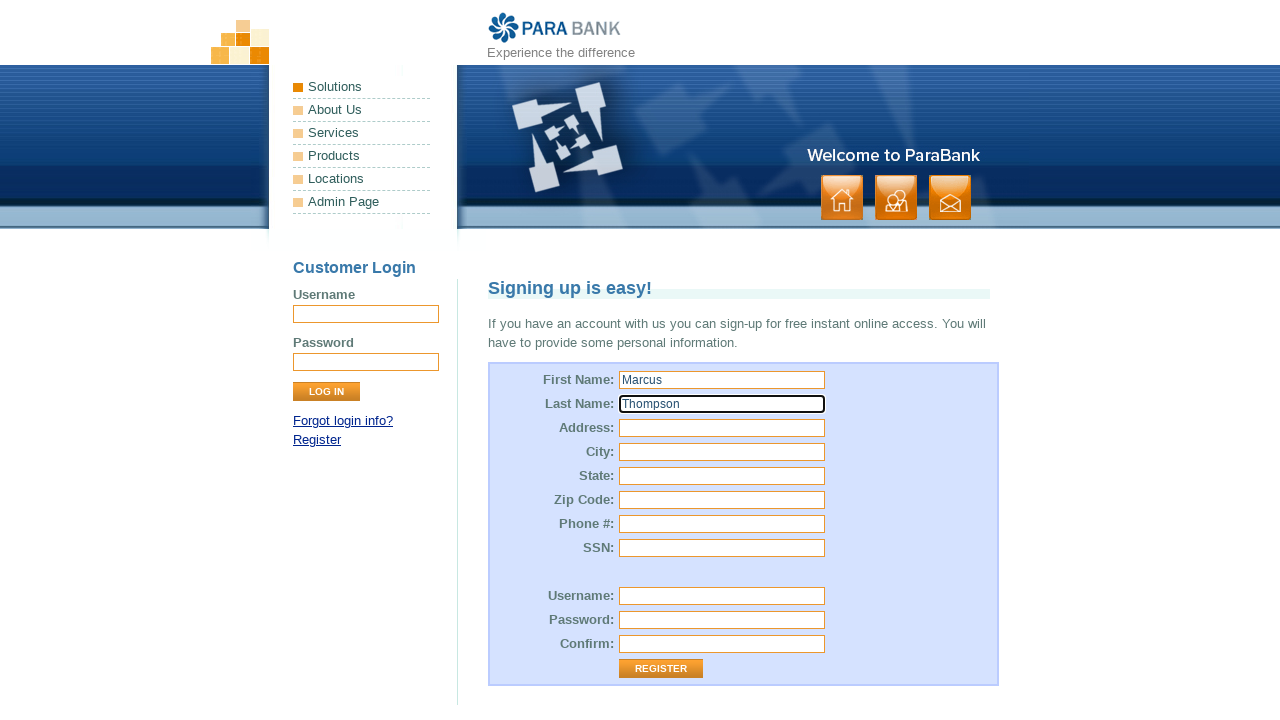

Filled street address field with '2450 Oak Avenue' on #customer\.address\.street
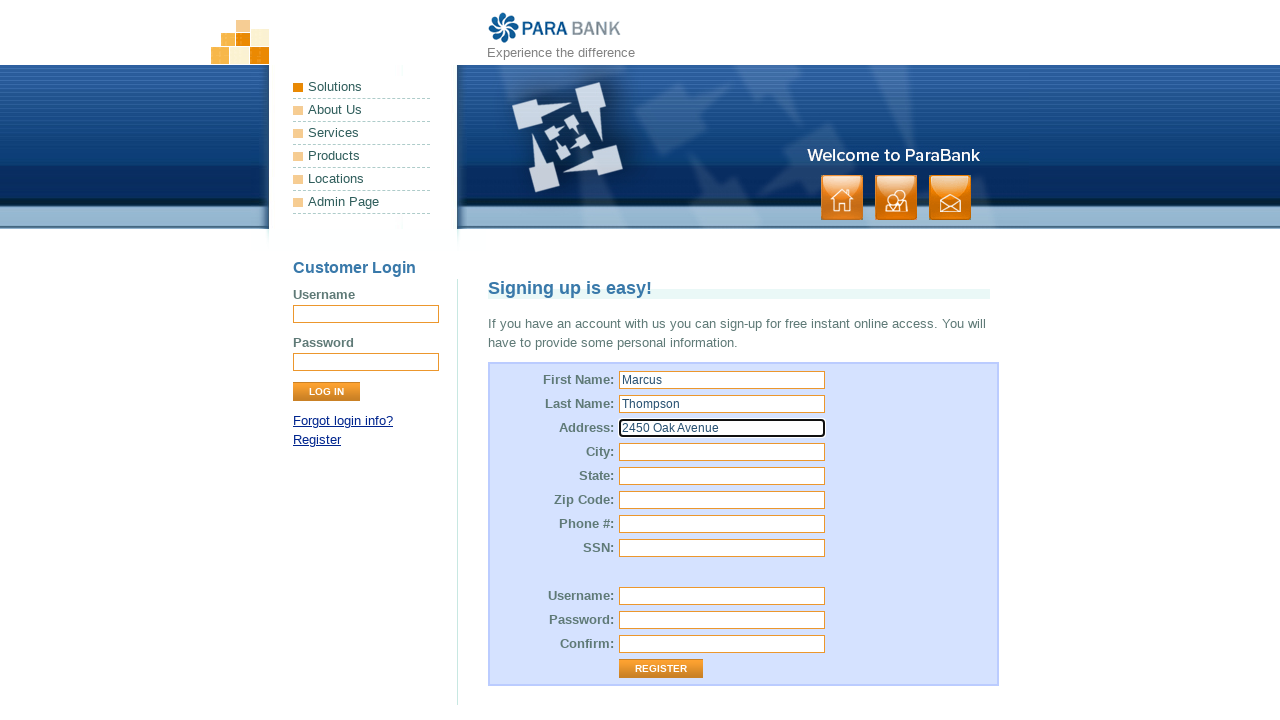

Filled city field with 'San Francisco' on input[name='customer.address.city']
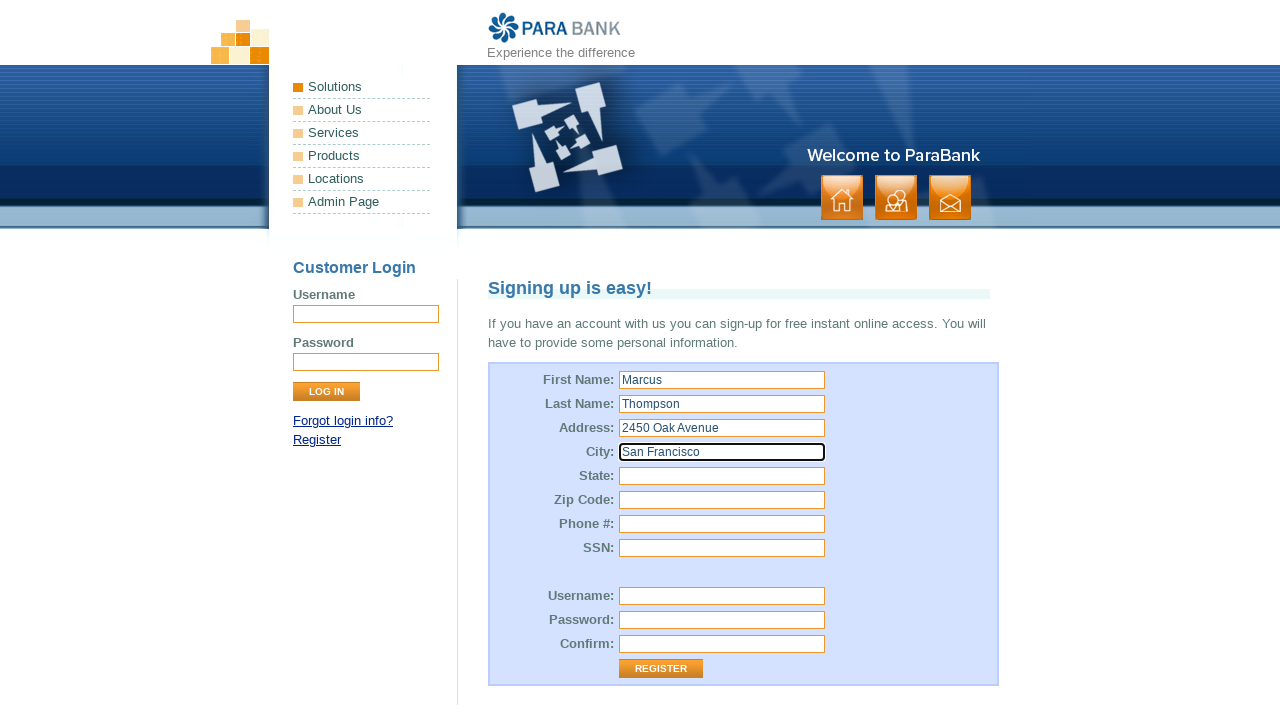

Filled state field with 'California' on input[name='customer.address.state']
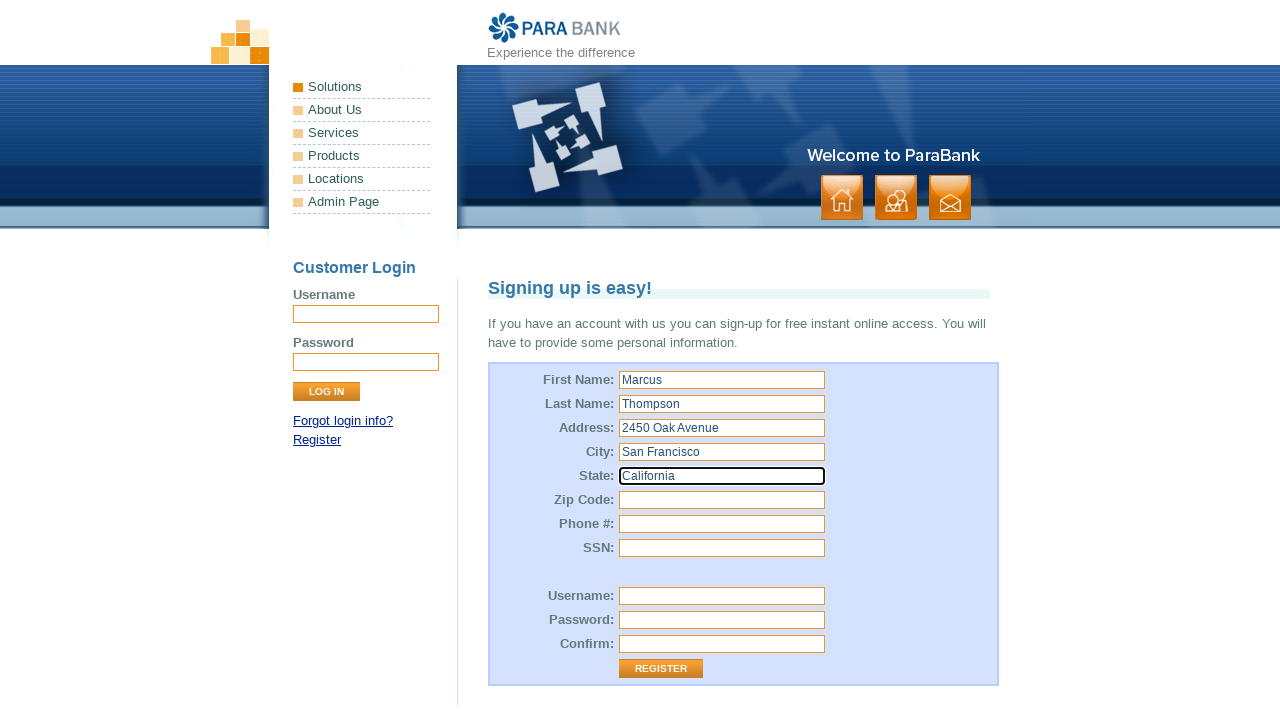

Filled zip code field with '94102' on #customer\.address\.zipCode
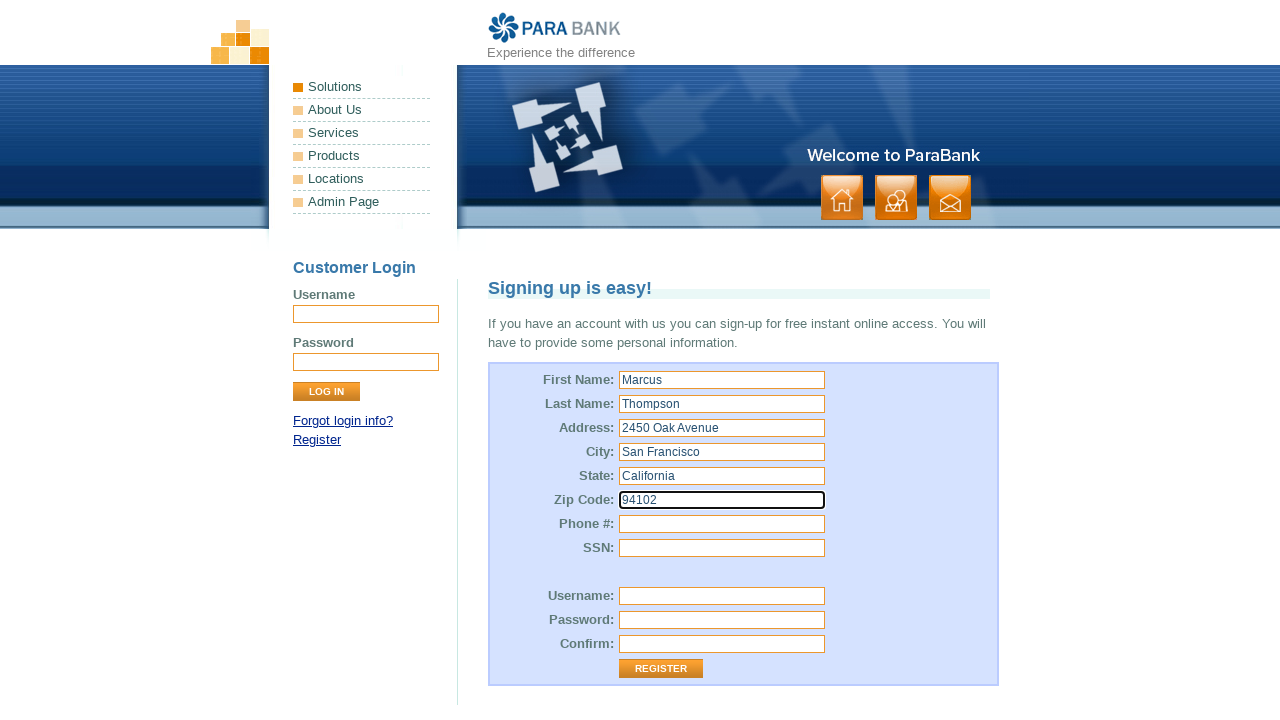

Filled phone number field with '415-555-8821' on #customer\.phoneNumber
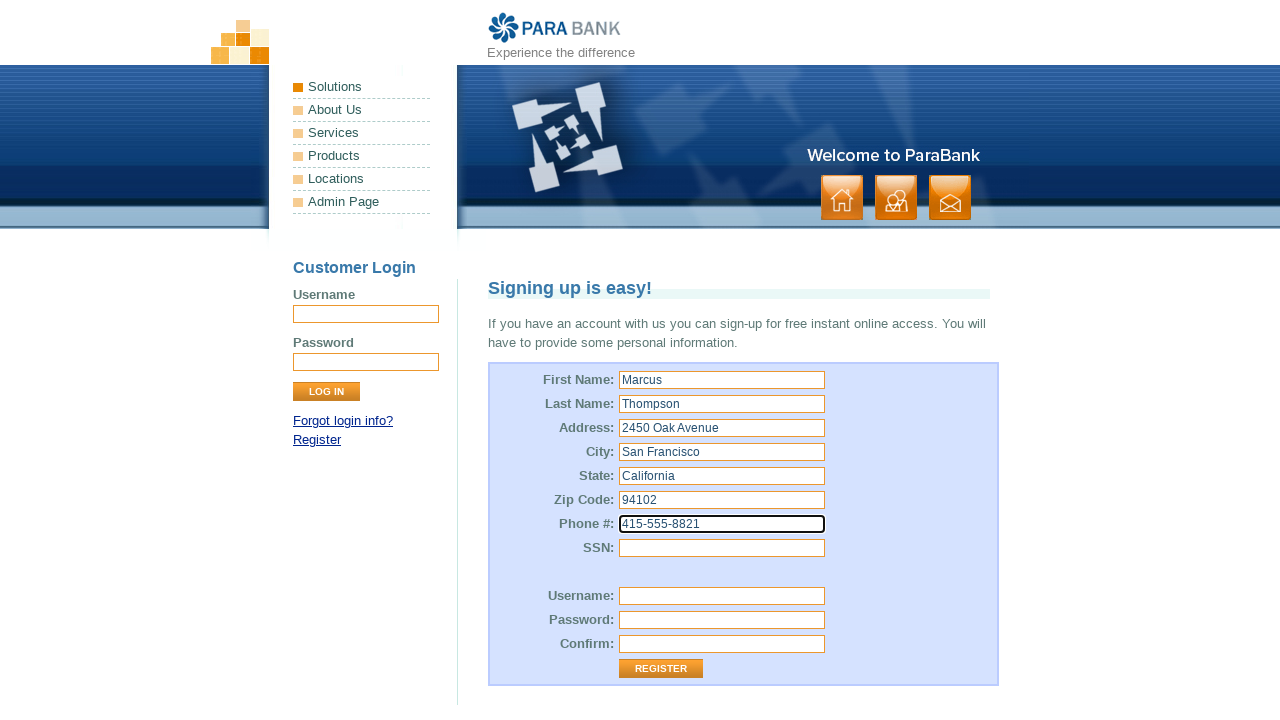

Filled SSN field with '555-66-7788' on #customer\.ssn
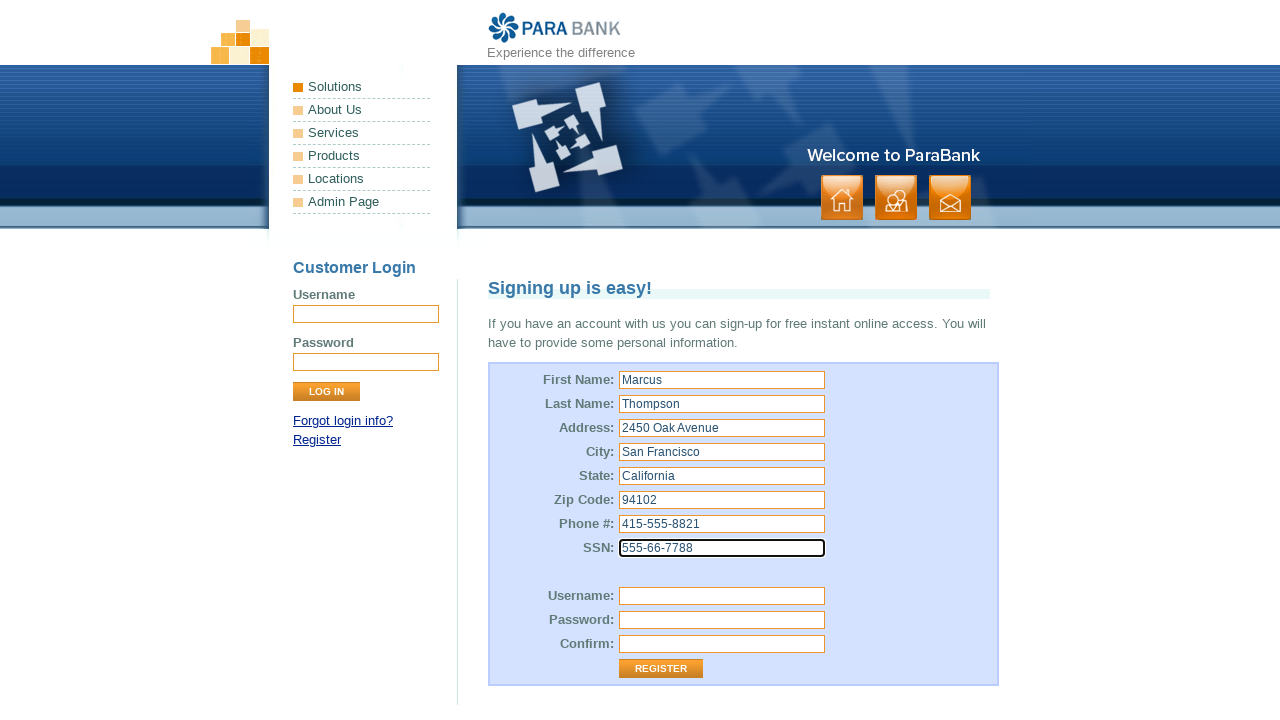

Filled username field with 'marcus_t_2024' on #customer\.username
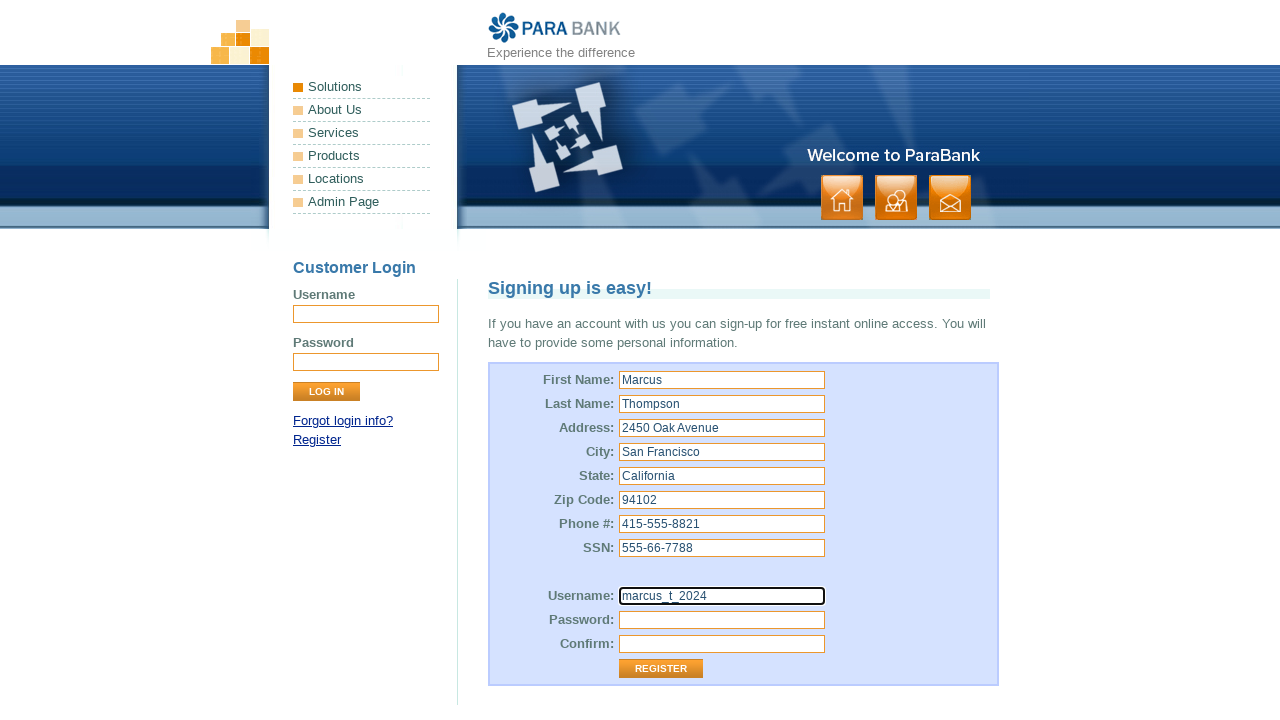

Filled password field with 'SecurePass123!' on #customer\.password
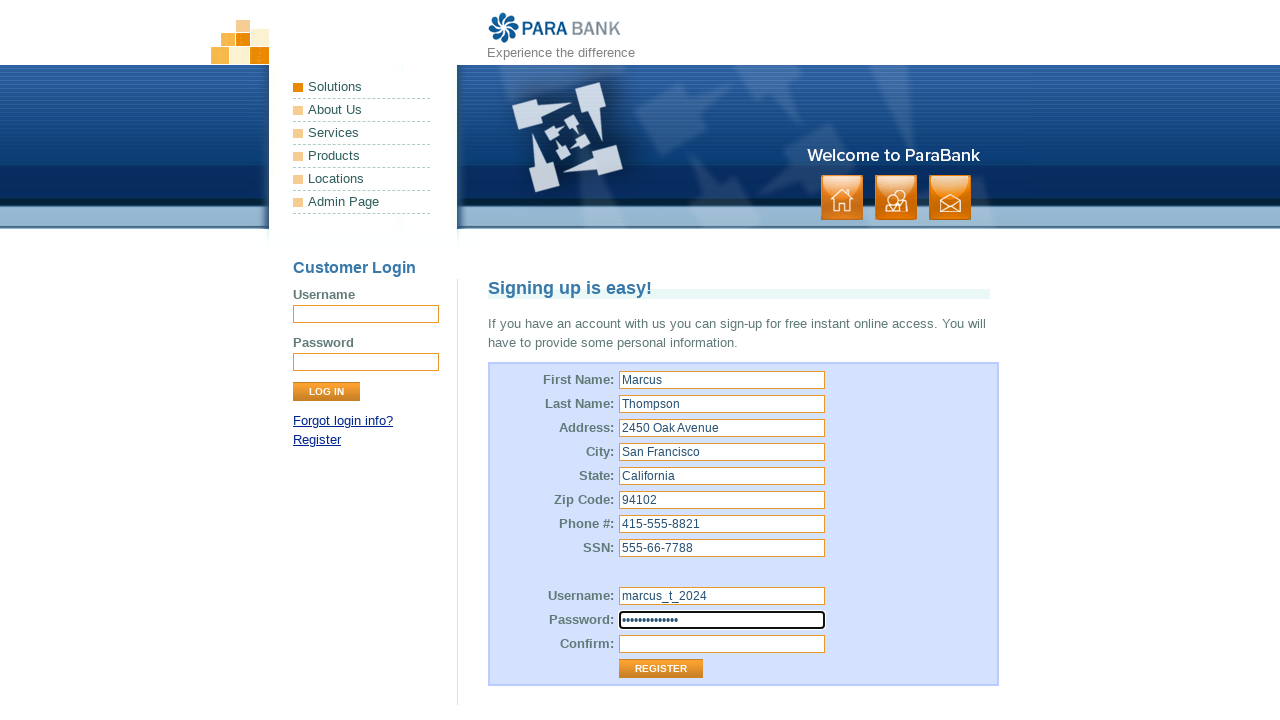

Filled password confirmation field with 'SecurePass123!' on #repeatedPassword
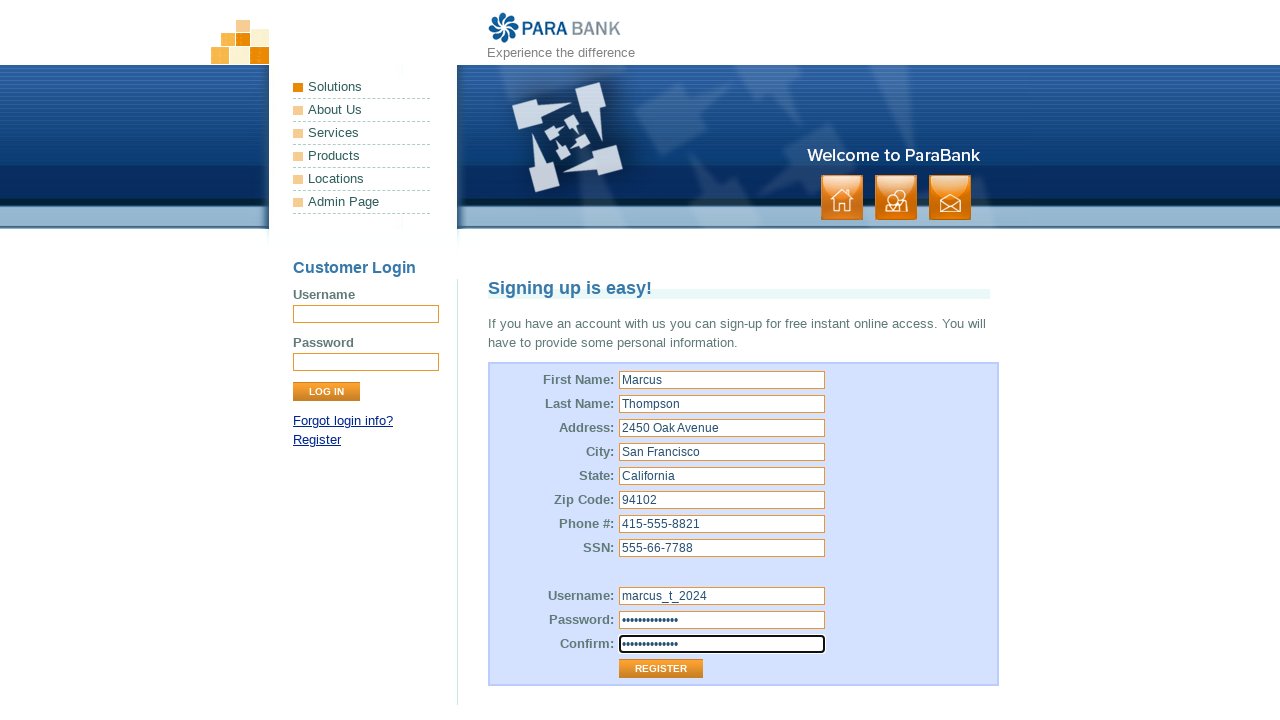

Clicked register button to submit the registration form at (896, 198) on .button
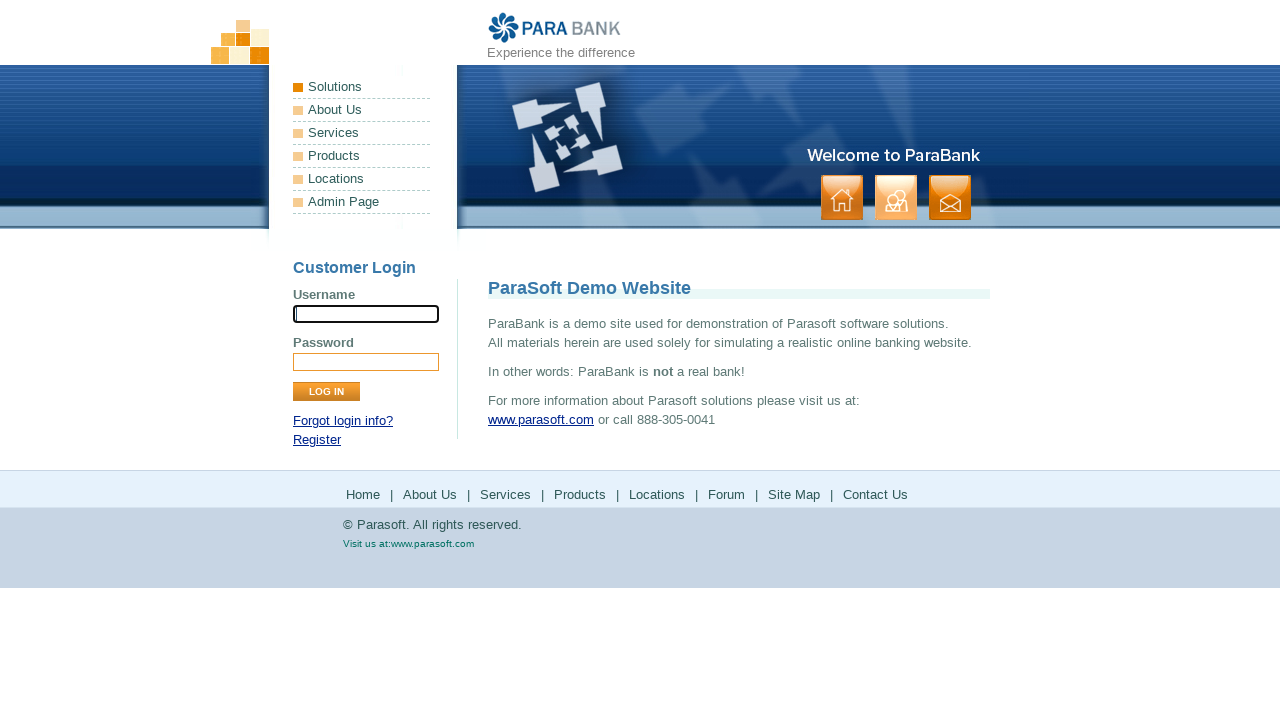

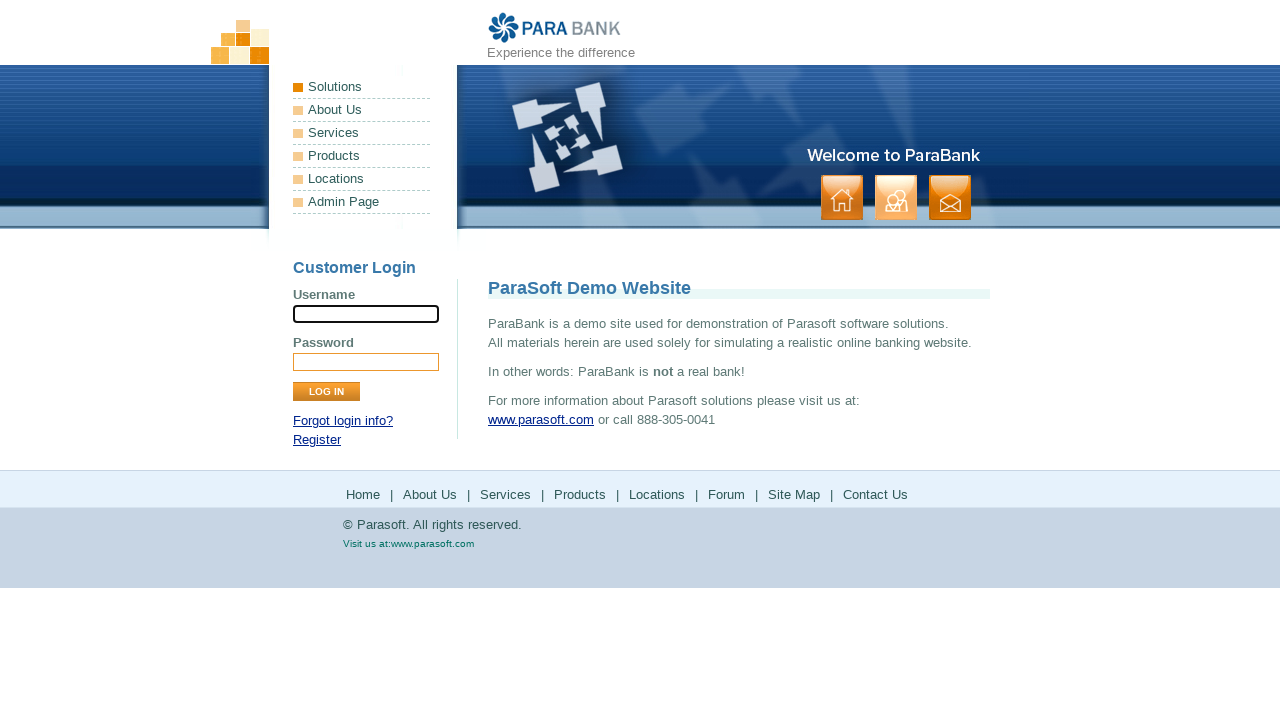